Tests marking individual todo items as complete by checking their checkboxes

Starting URL: https://demo.playwright.dev/todomvc

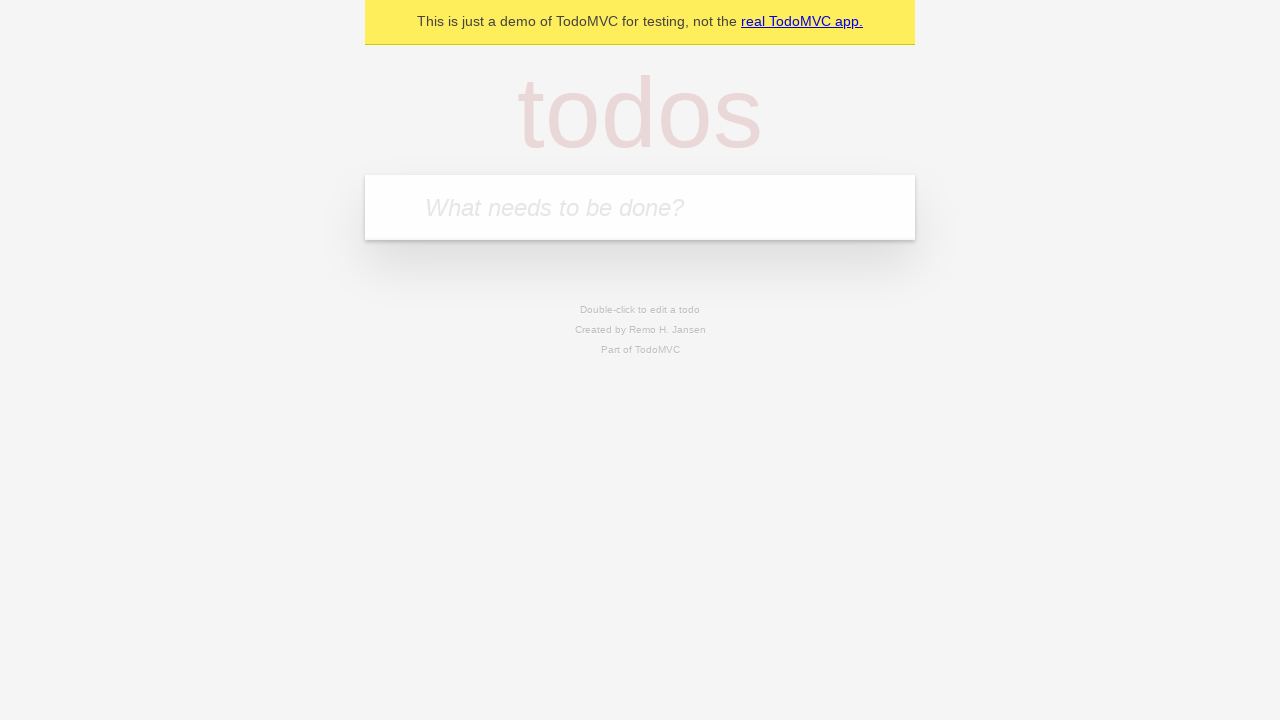

Filled new todo input with 'buy some cheese' on internal:attr=[placeholder="What needs to be done?"i]
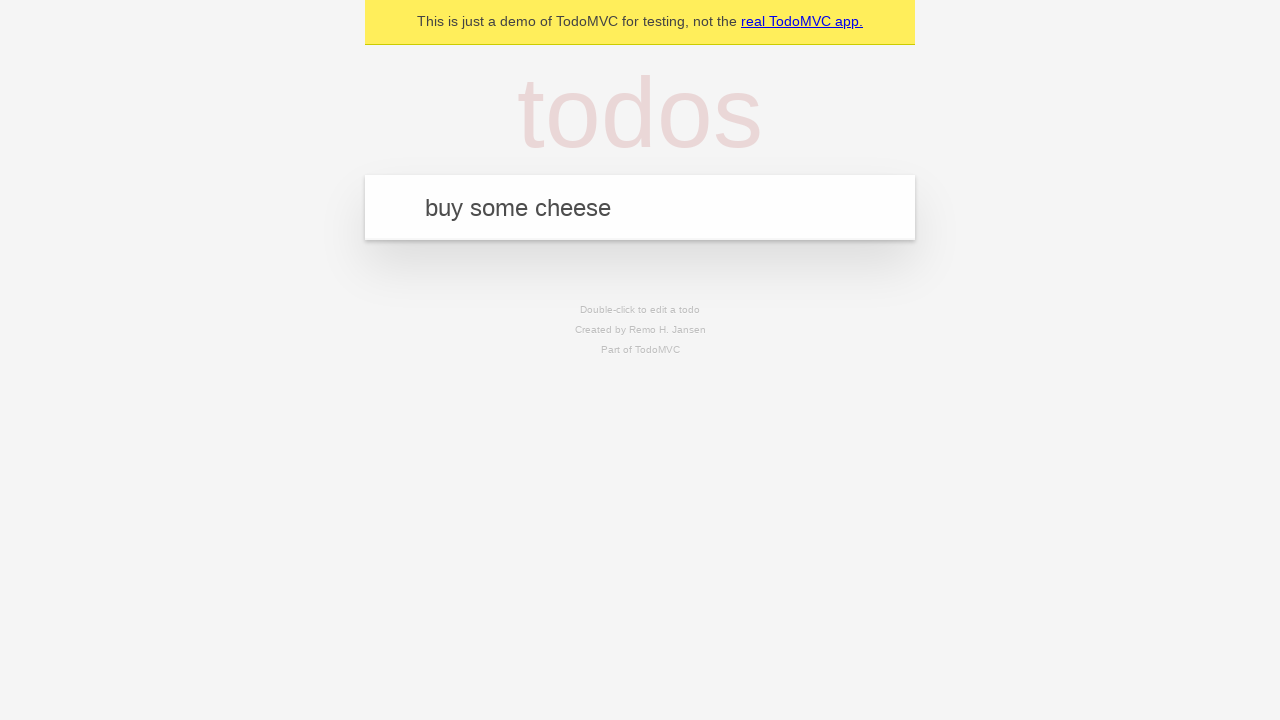

Pressed Enter to create first todo item on internal:attr=[placeholder="What needs to be done?"i]
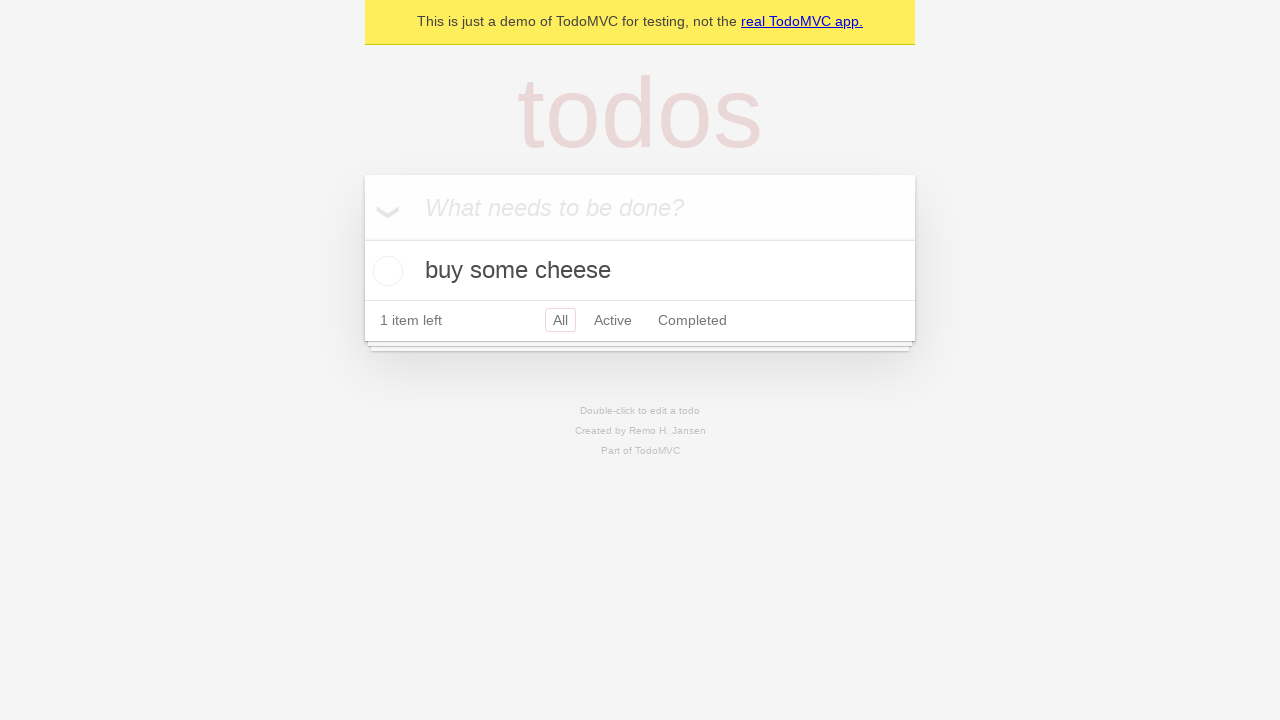

Filled new todo input with 'feed the cat' on internal:attr=[placeholder="What needs to be done?"i]
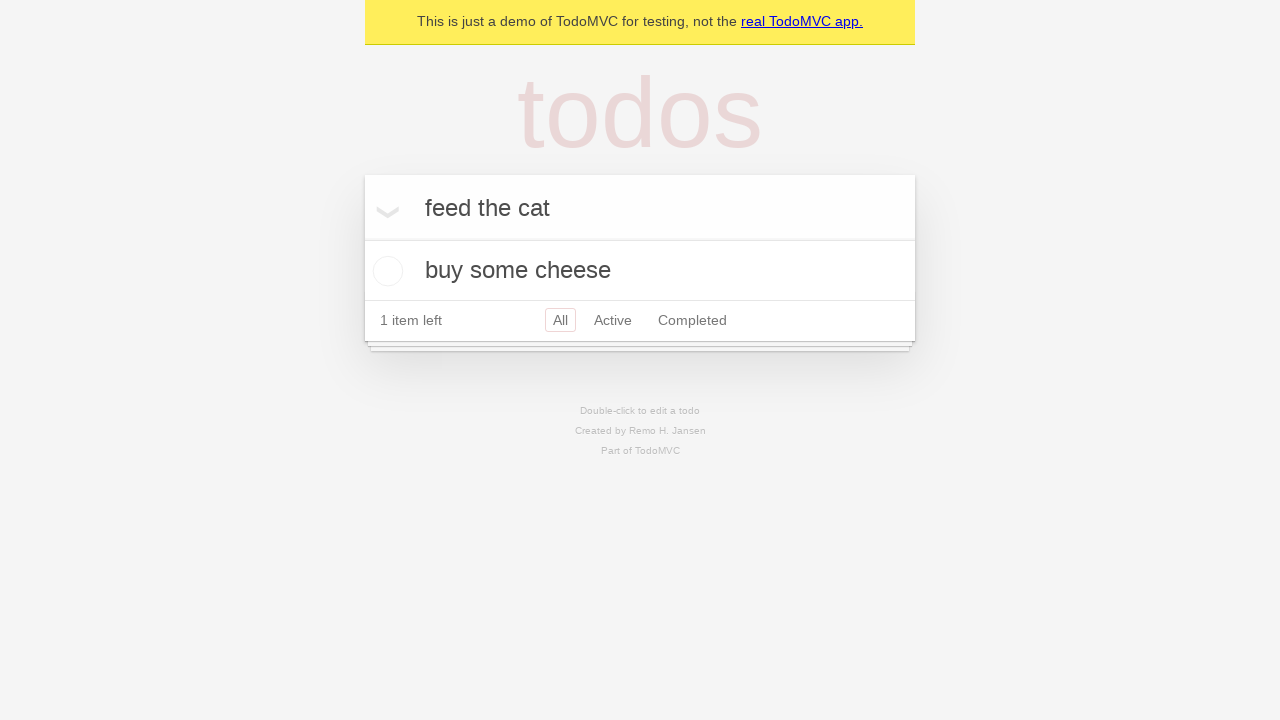

Pressed Enter to create second todo item on internal:attr=[placeholder="What needs to be done?"i]
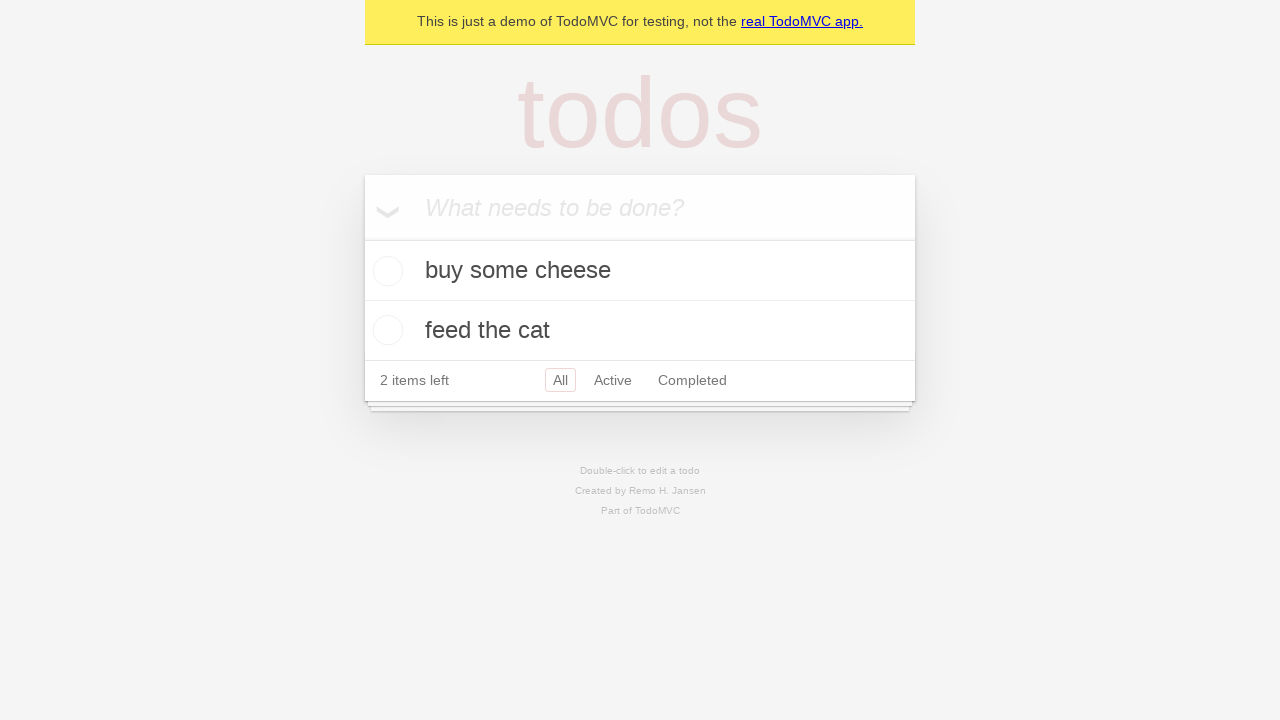

Waited for todo items to load
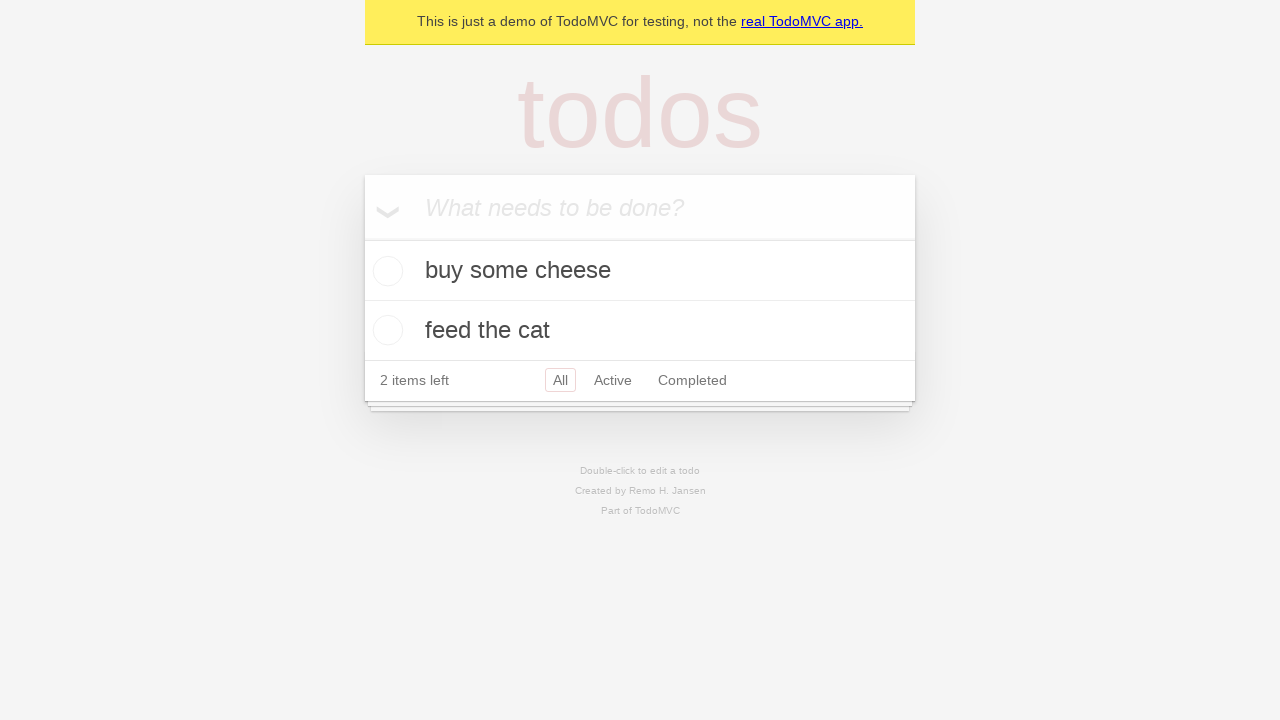

Marked first todo item as complete by checking its checkbox at (385, 271) on internal:testid=[data-testid="todo-item"s] >> nth=0 >> internal:role=checkbox
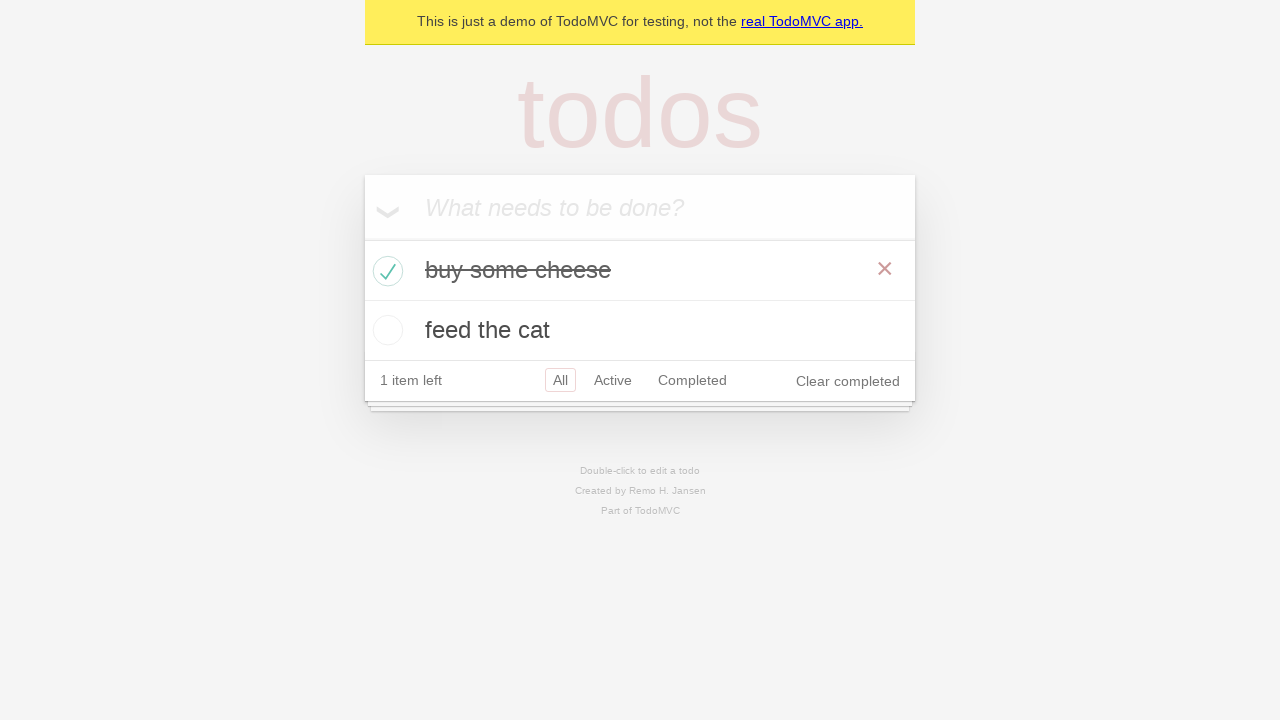

Marked second todo item as complete by checking its checkbox at (385, 330) on internal:testid=[data-testid="todo-item"s] >> nth=1 >> internal:role=checkbox
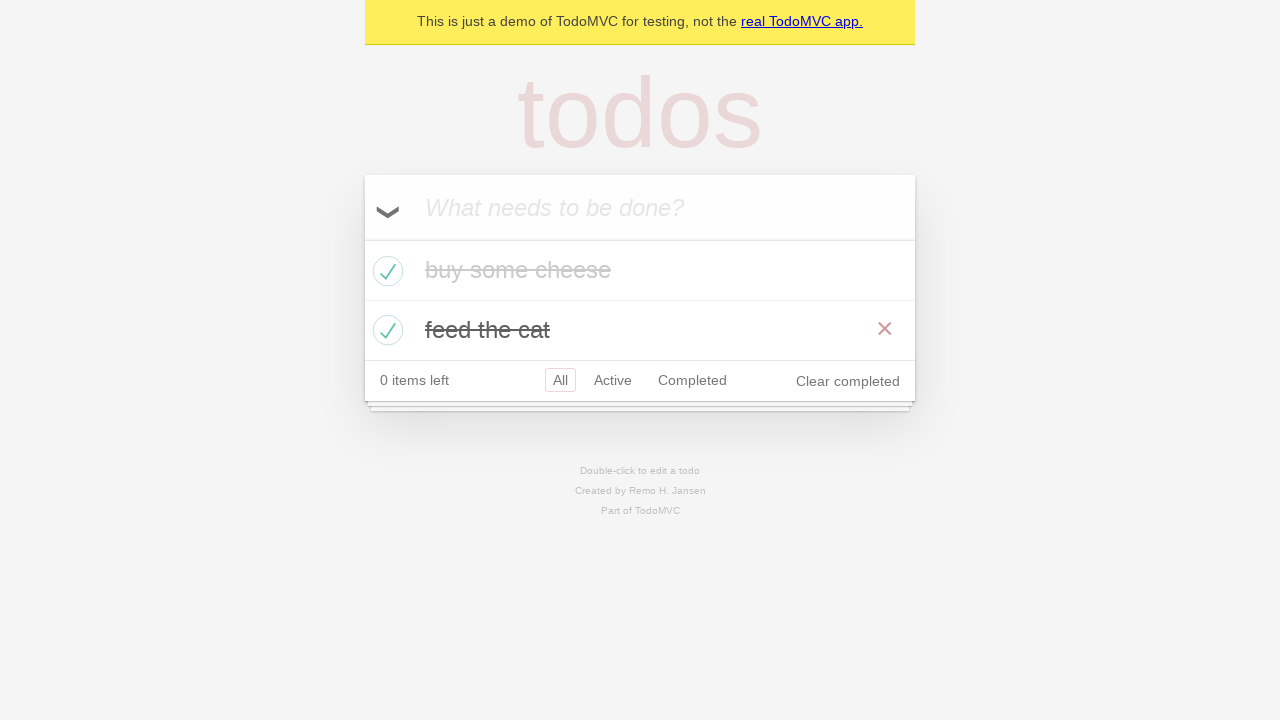

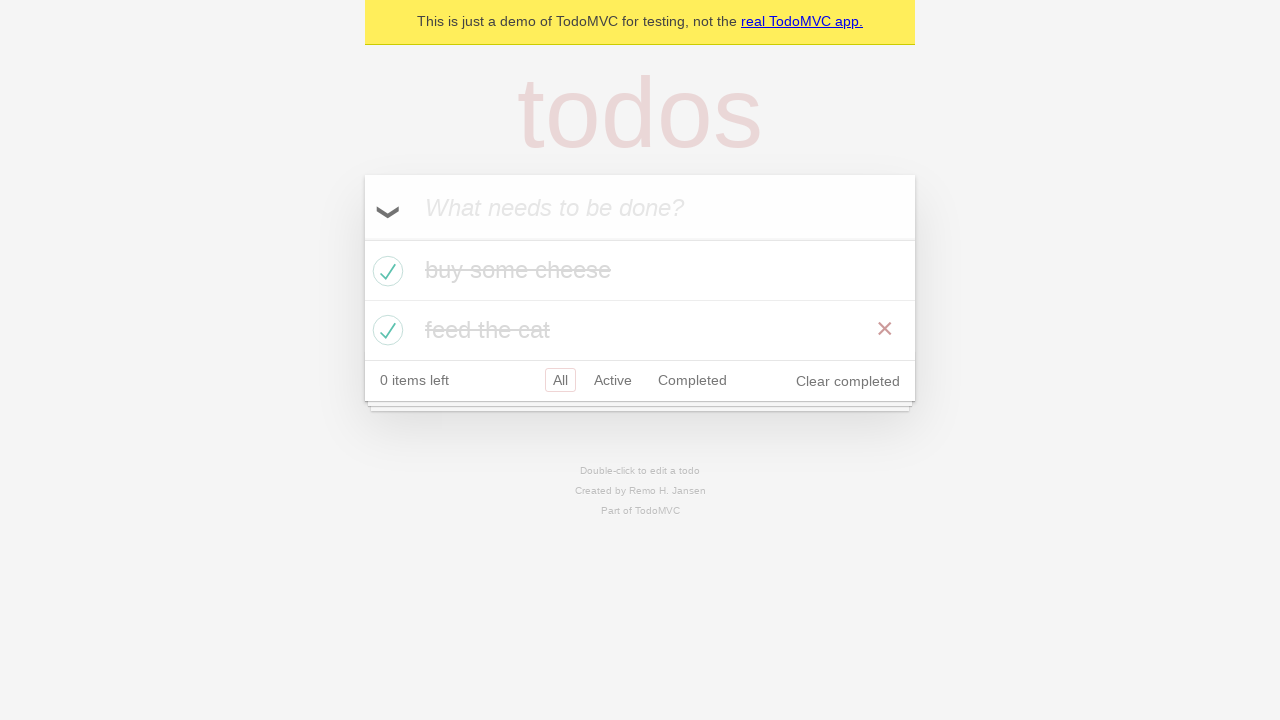